Tests multiple windows functionality by clicking on the Multiple Windows link, then clicking "Click Here" to open a new window, and verifying the new window displays "New Window" text

Starting URL: https://the-internet.herokuapp.com/

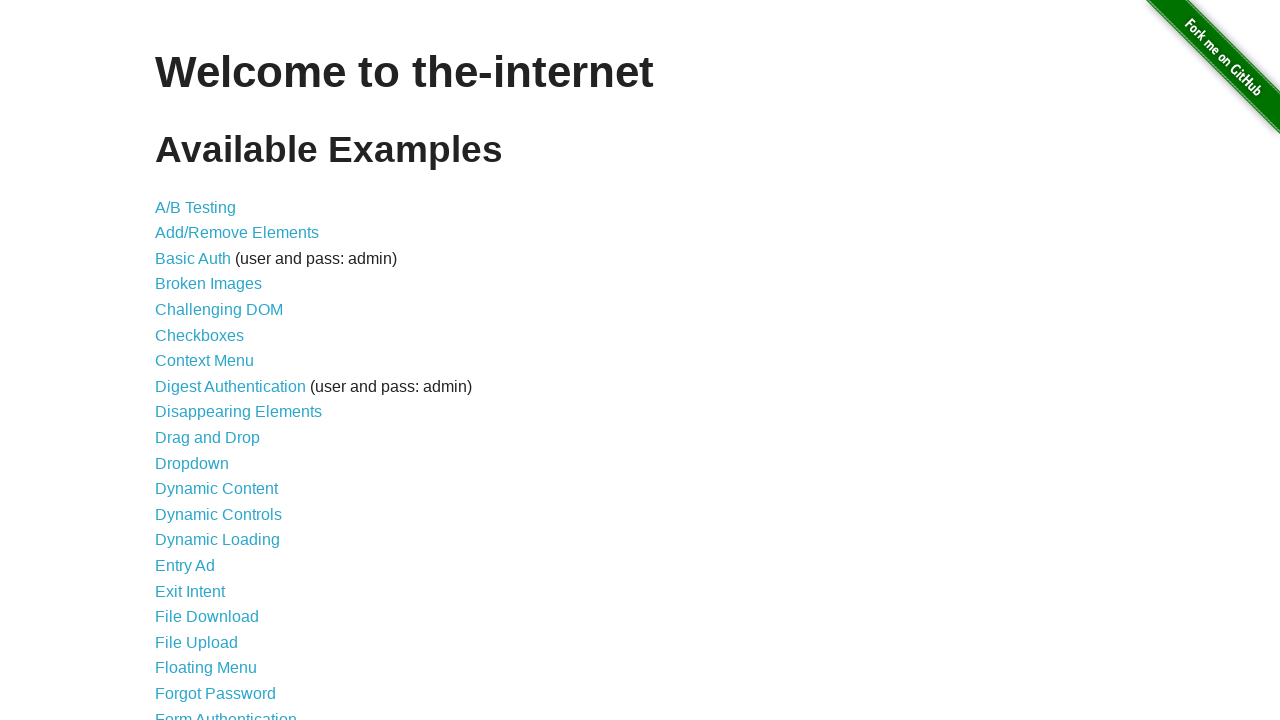

Clicked on Multiple Windows link at (218, 369) on a[href='/windows']
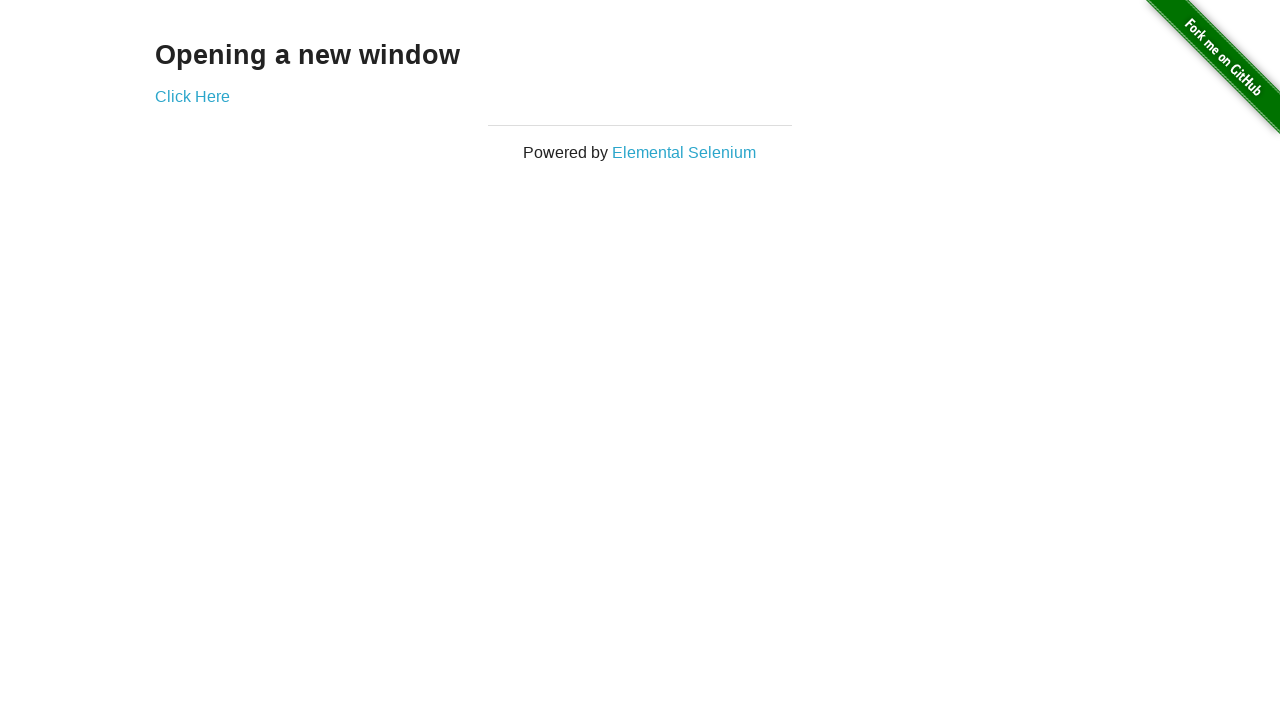

Multiple Windows page loaded with 'Click Here' link visible
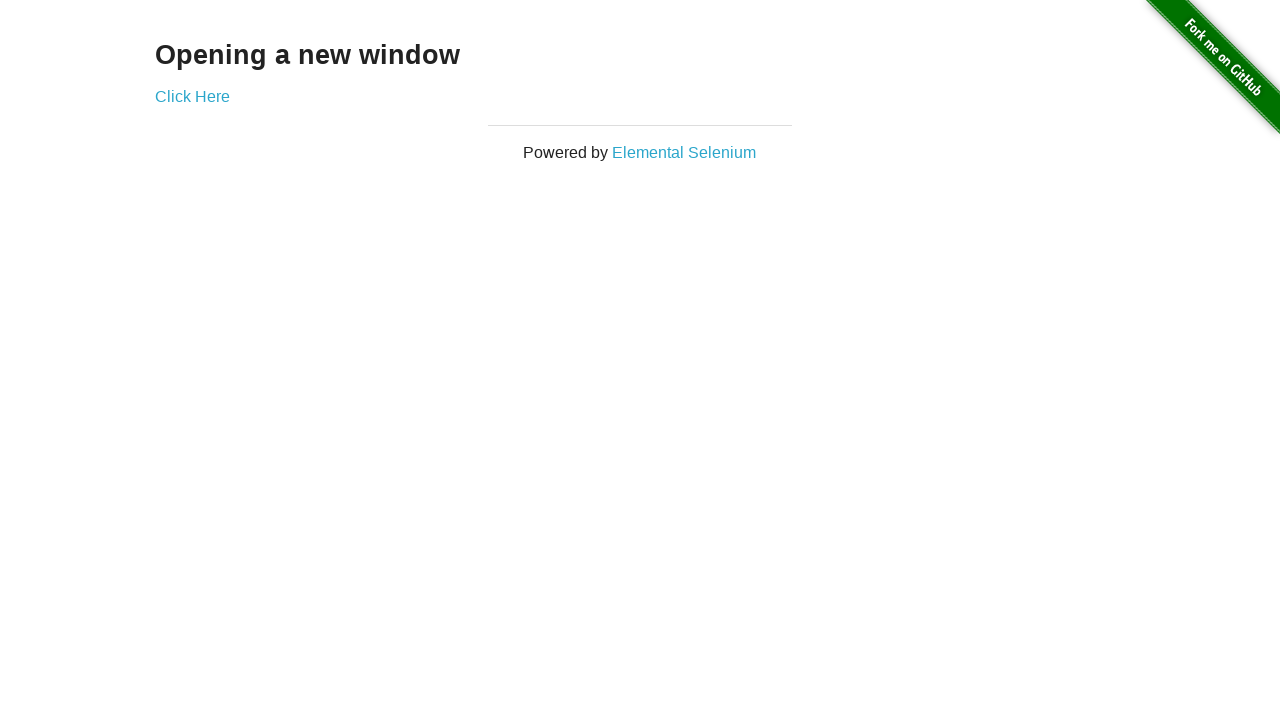

Clicked 'Click Here' link to open new window at (192, 96) on a[href='/windows/new']
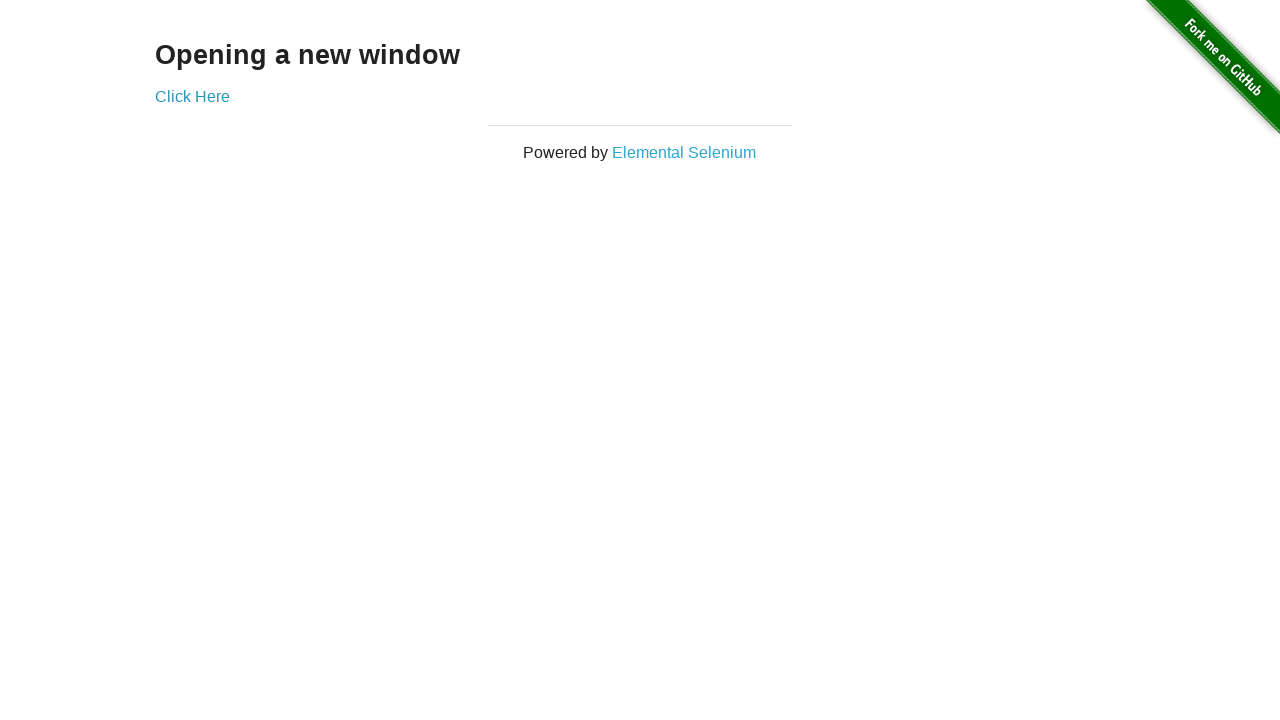

New window opened and captured
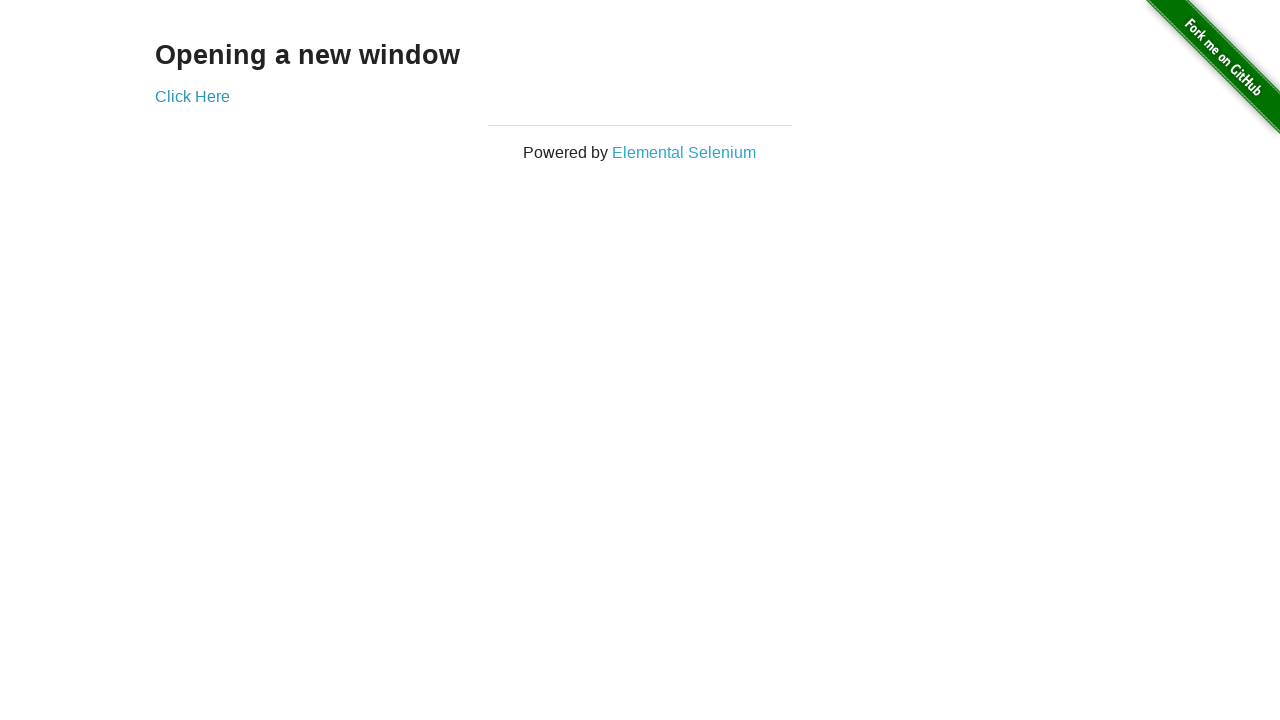

New window page loaded
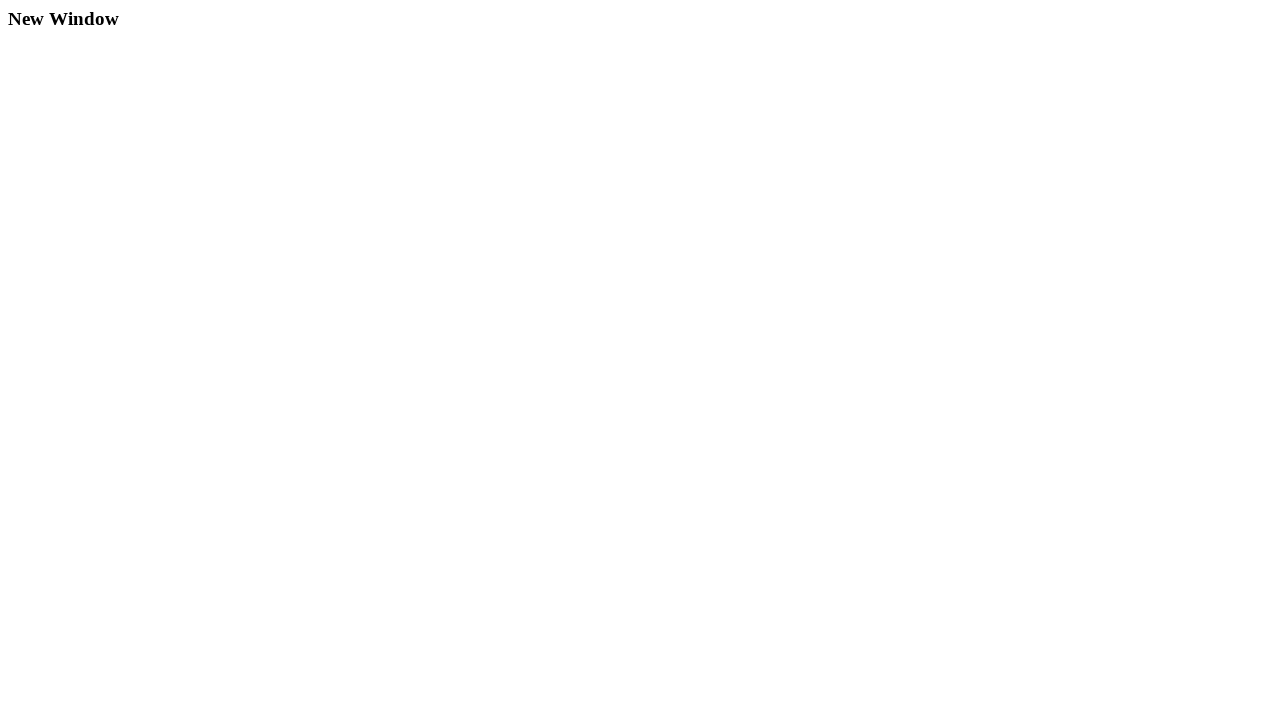

Retrieved heading text: 'New Window'
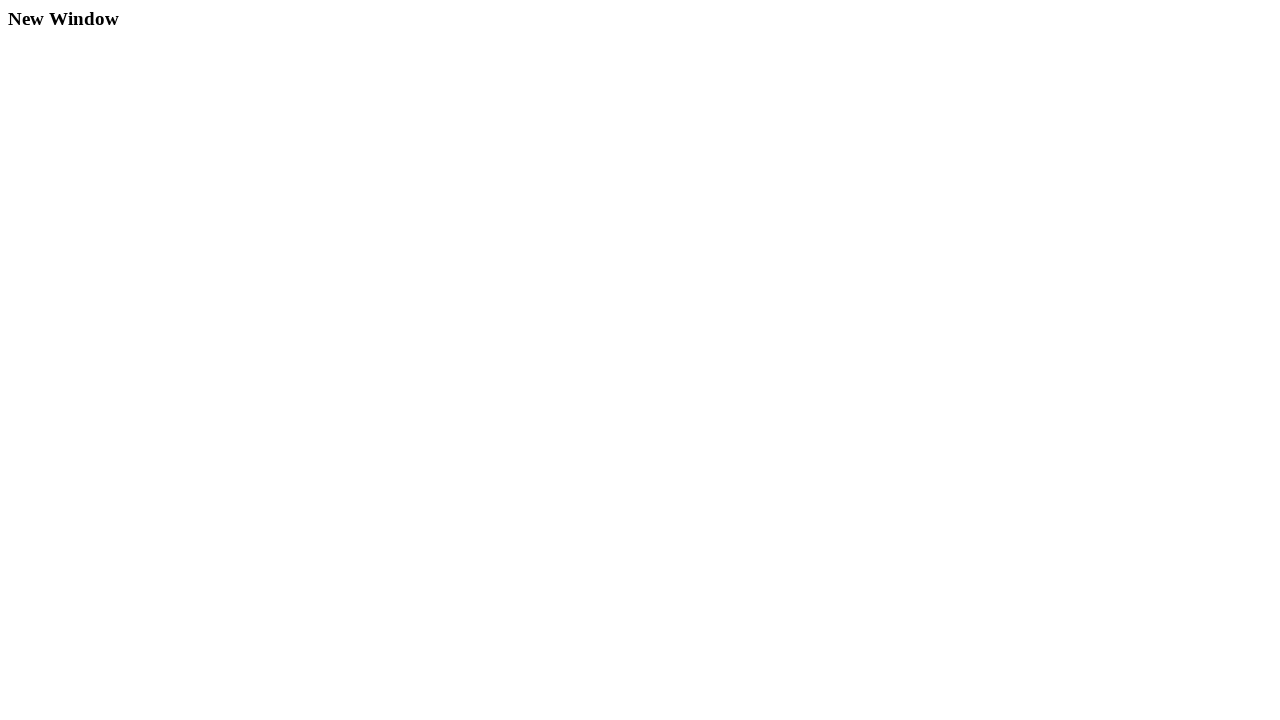

Verified new window displays 'New Window' text - assertion passed
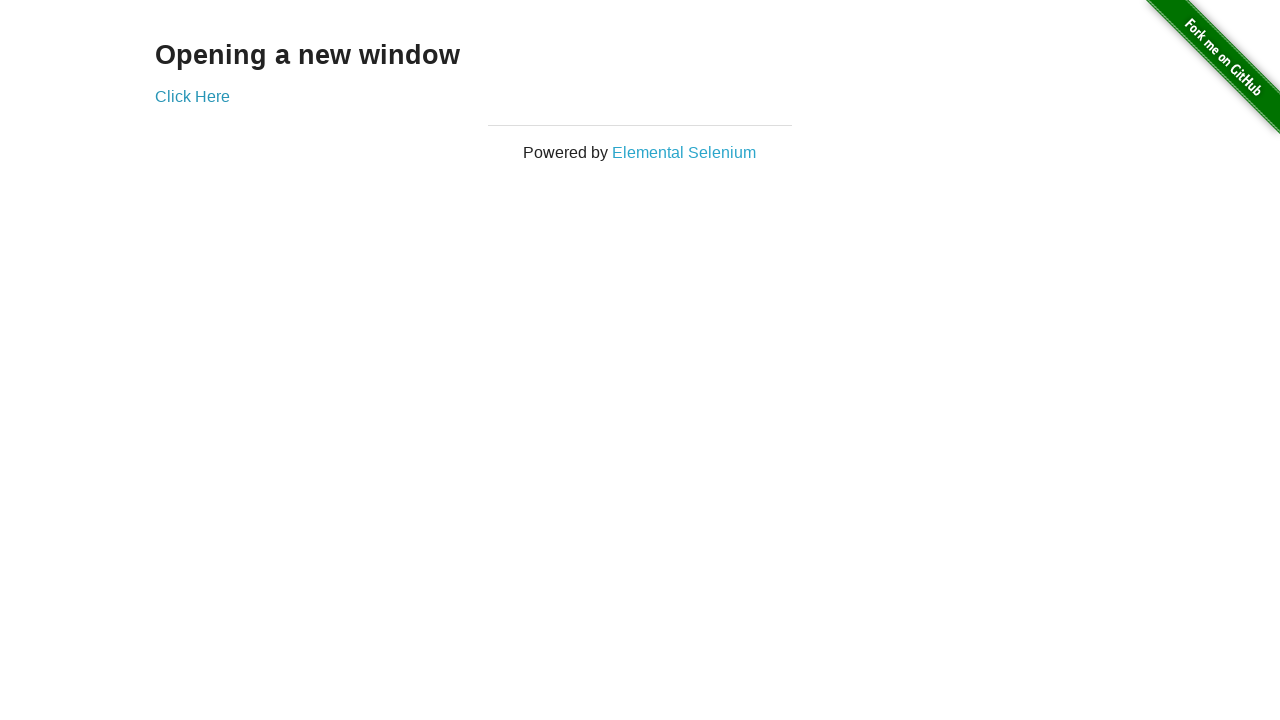

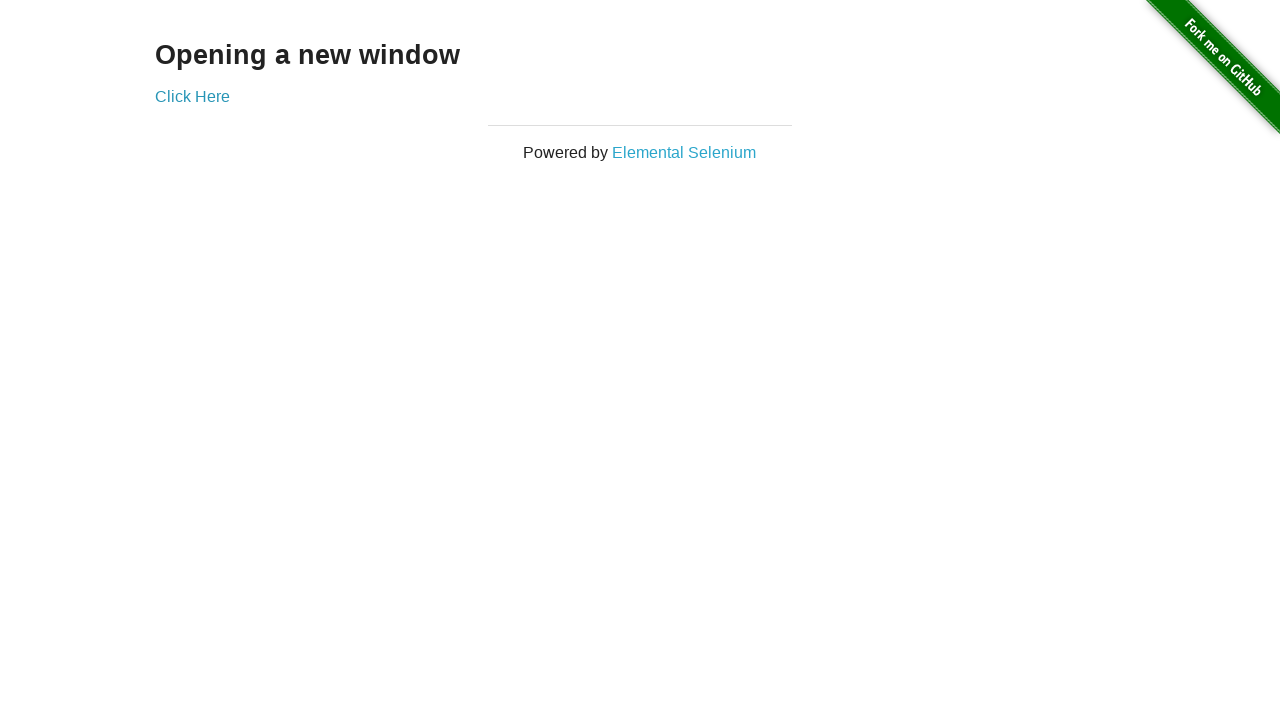